Changes the website currency using the currency picker and verifies the new currency is displayed in the header.

Starting URL: https://www.booking.com/

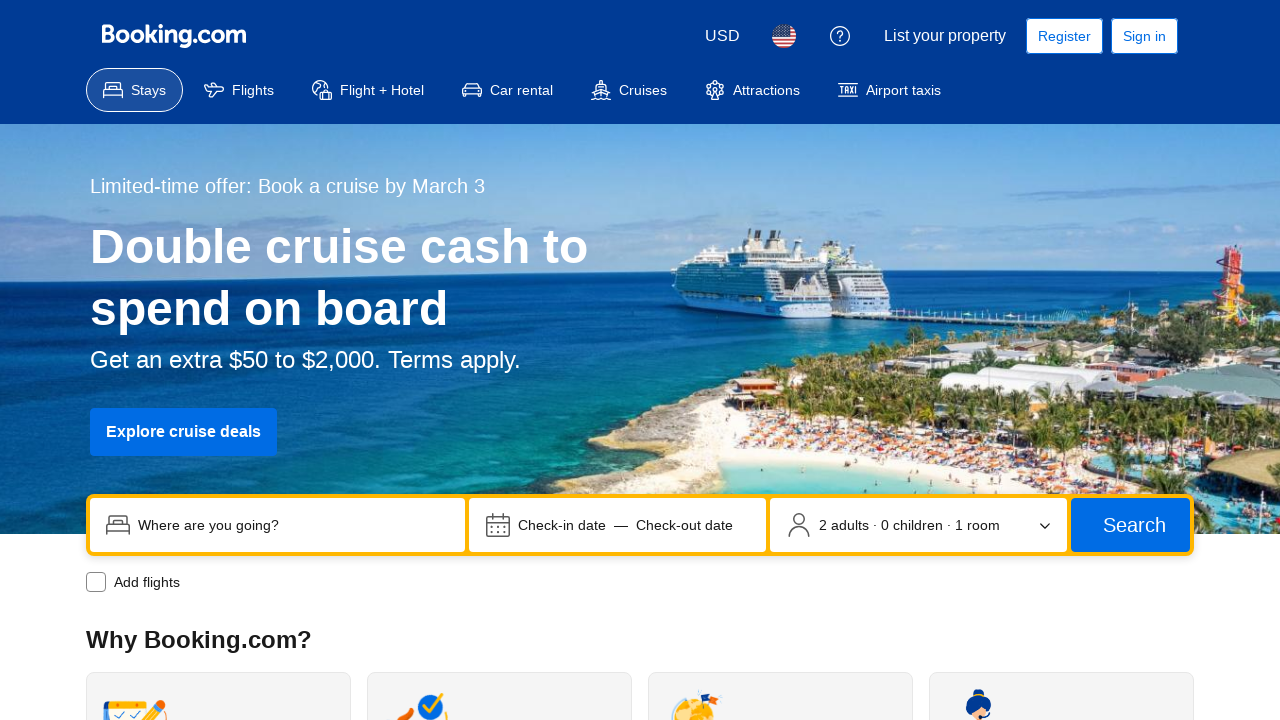

Clicked currency picker button to open currency selector at (722, 36) on button[data-testid='header-currency-picker-trigger']
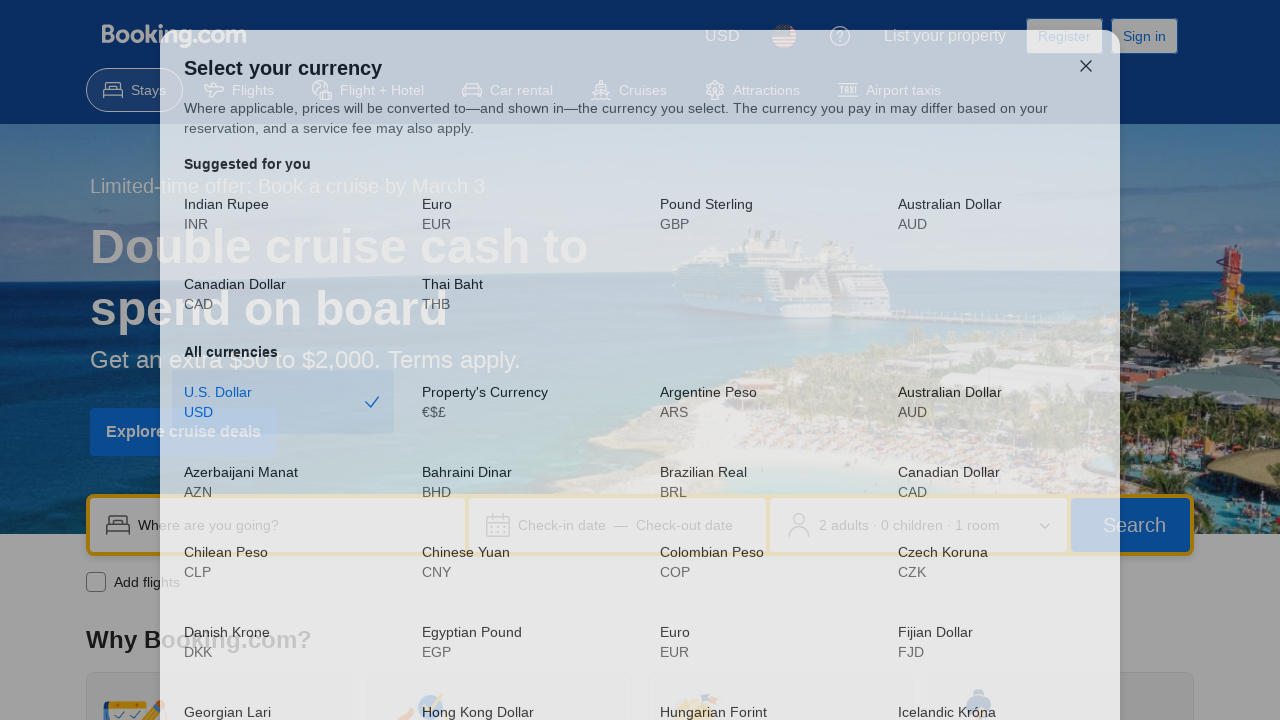

Selected first available currency option at (283, 208) on button[data-testid='selection-item'] >> nth=0
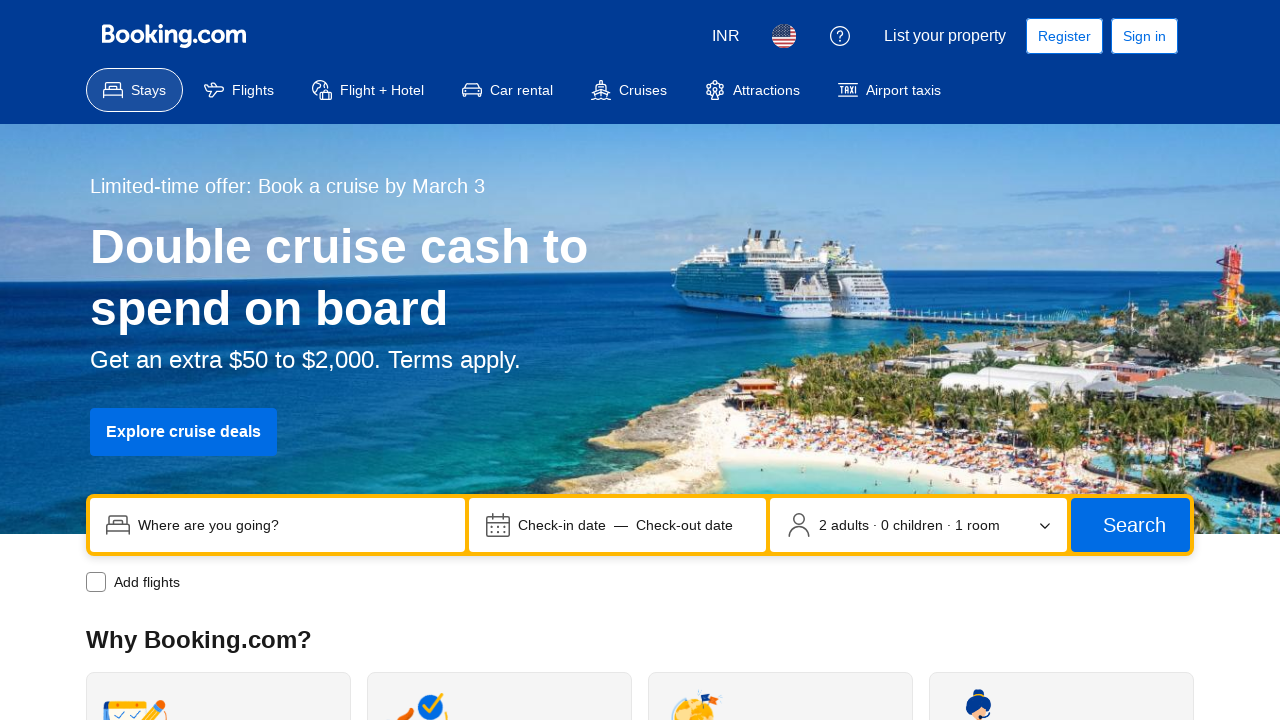

Waited 2 seconds for currency change to apply
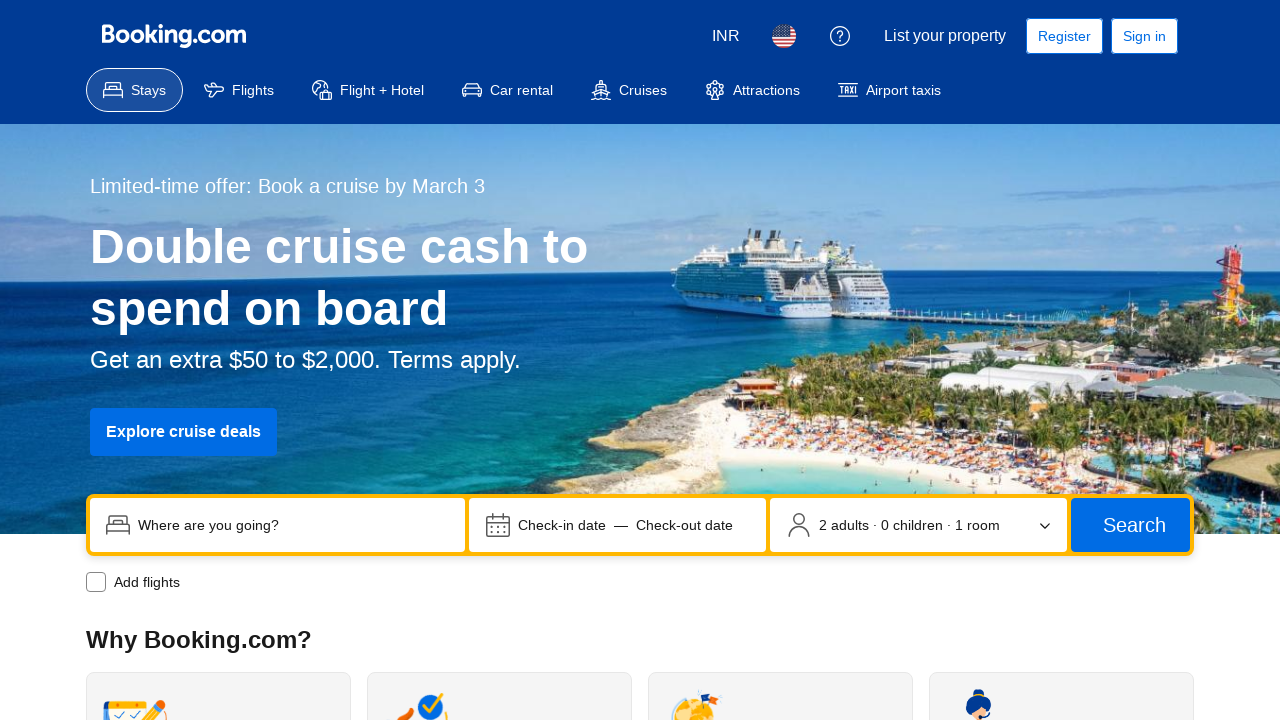

Located currency label element in header
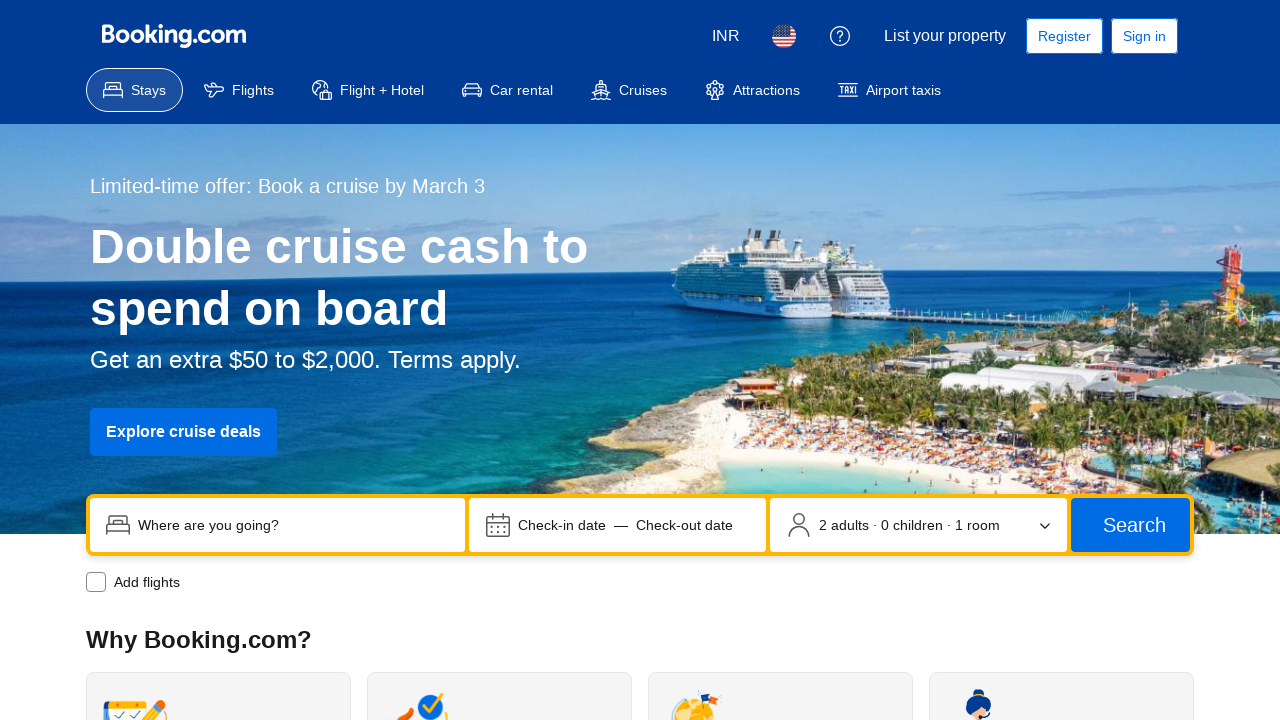

Verified currency label is visible in header
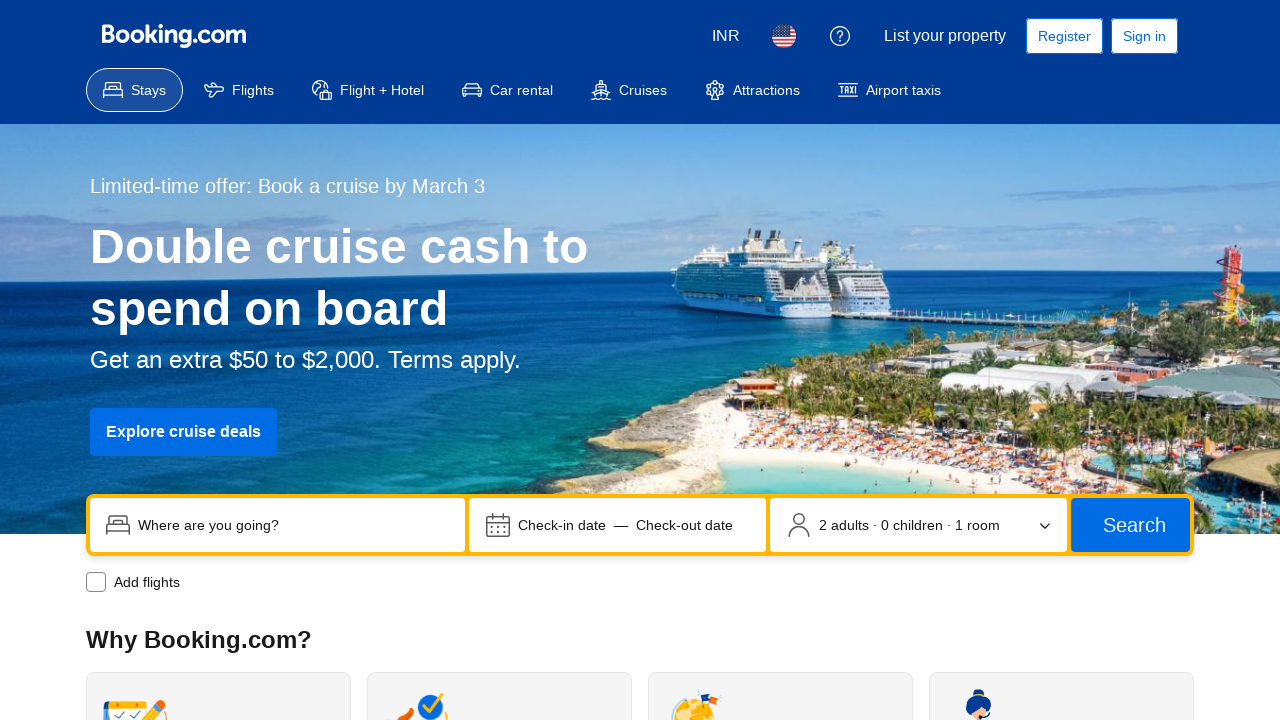

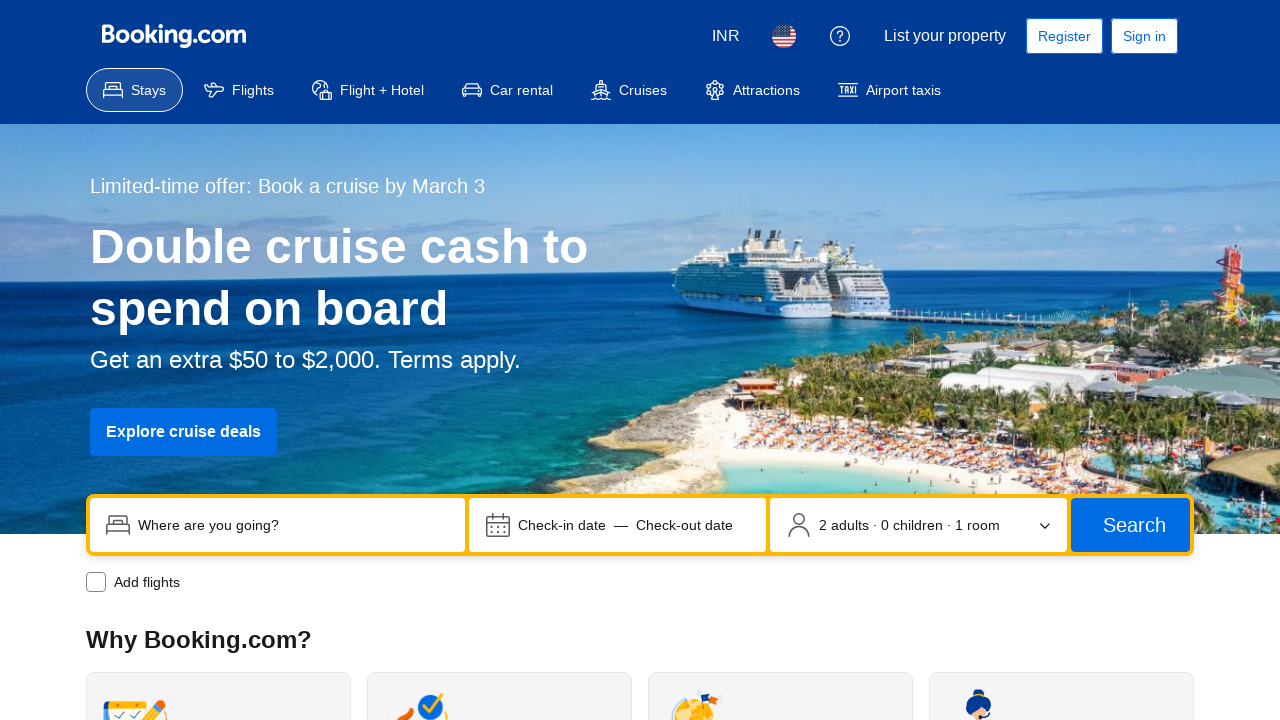